Tests JavaScript execution by scrolling down the page and then redirecting to Google using JavaScript

Starting URL: https://www.rct.uk/

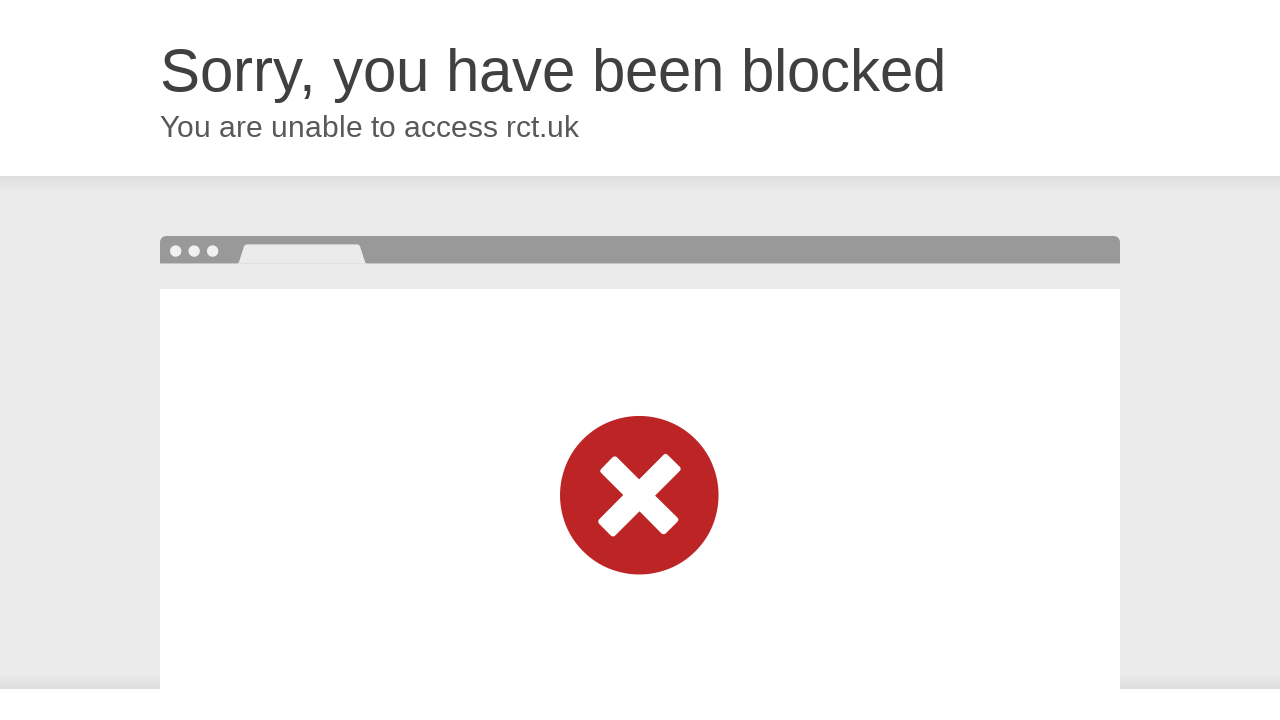

Navigated to RCT UK website
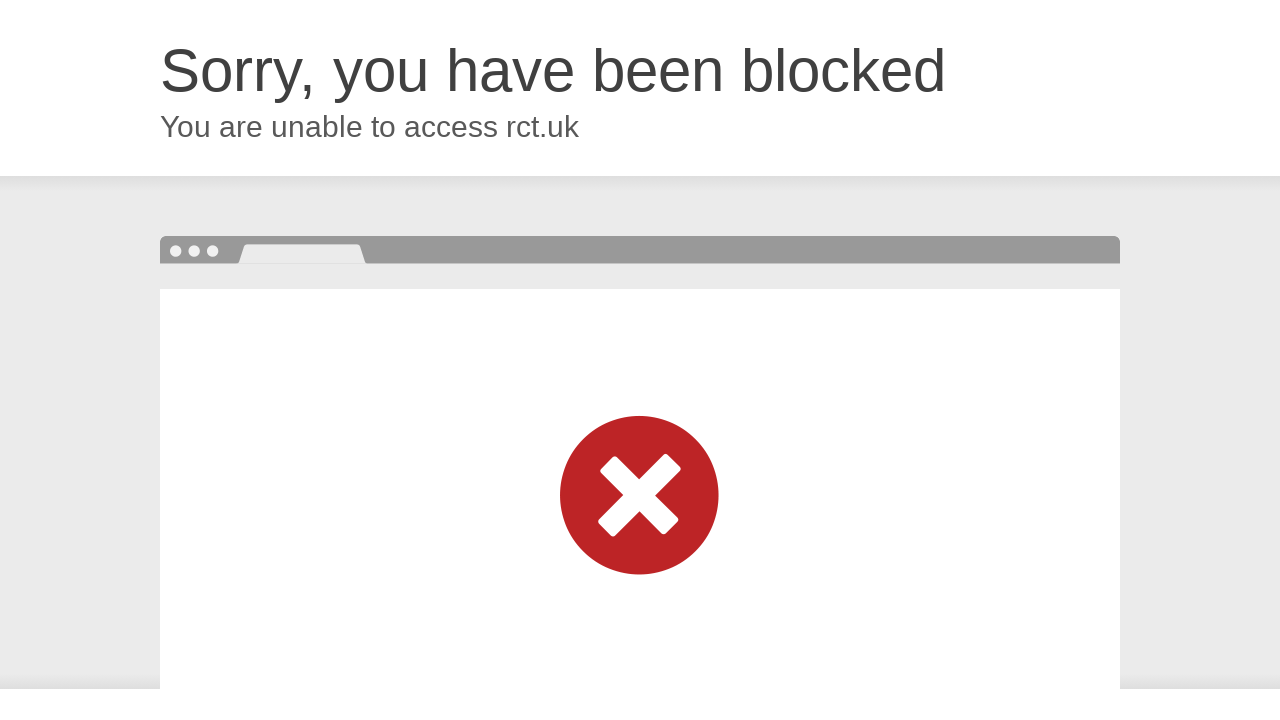

Scrolled down 600 pixels on the page
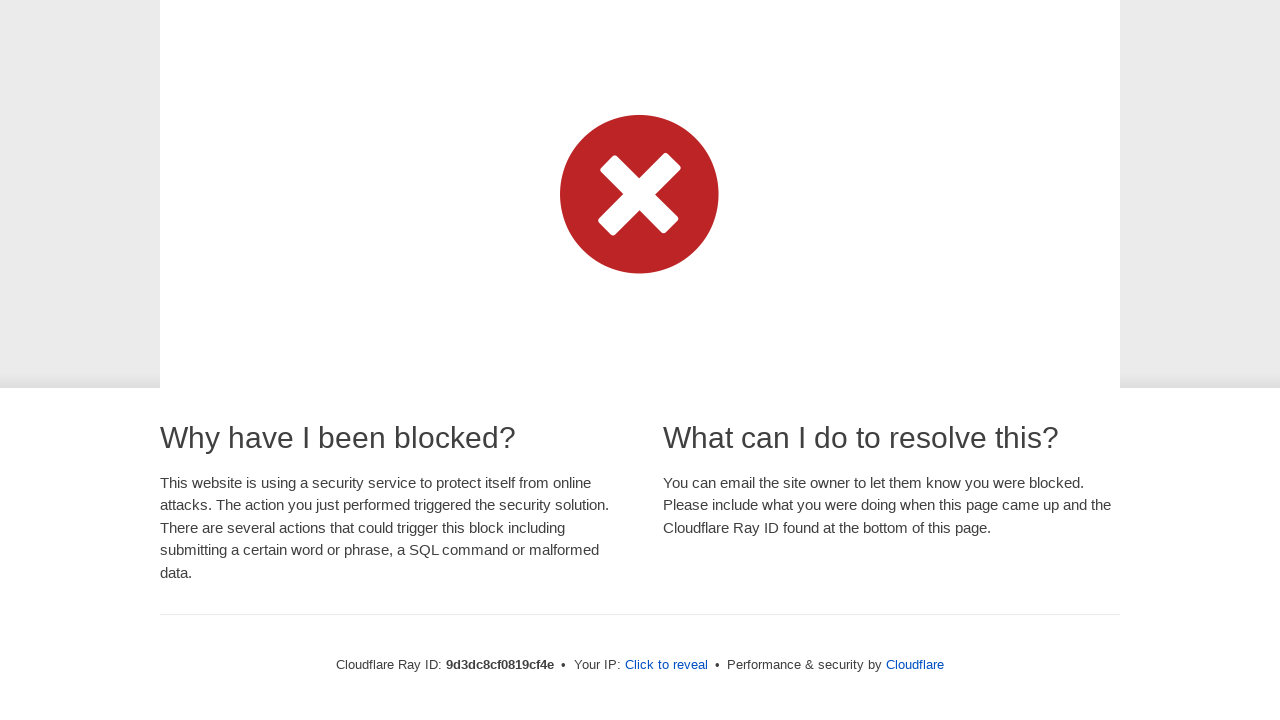

Waited 2 seconds after scrolling
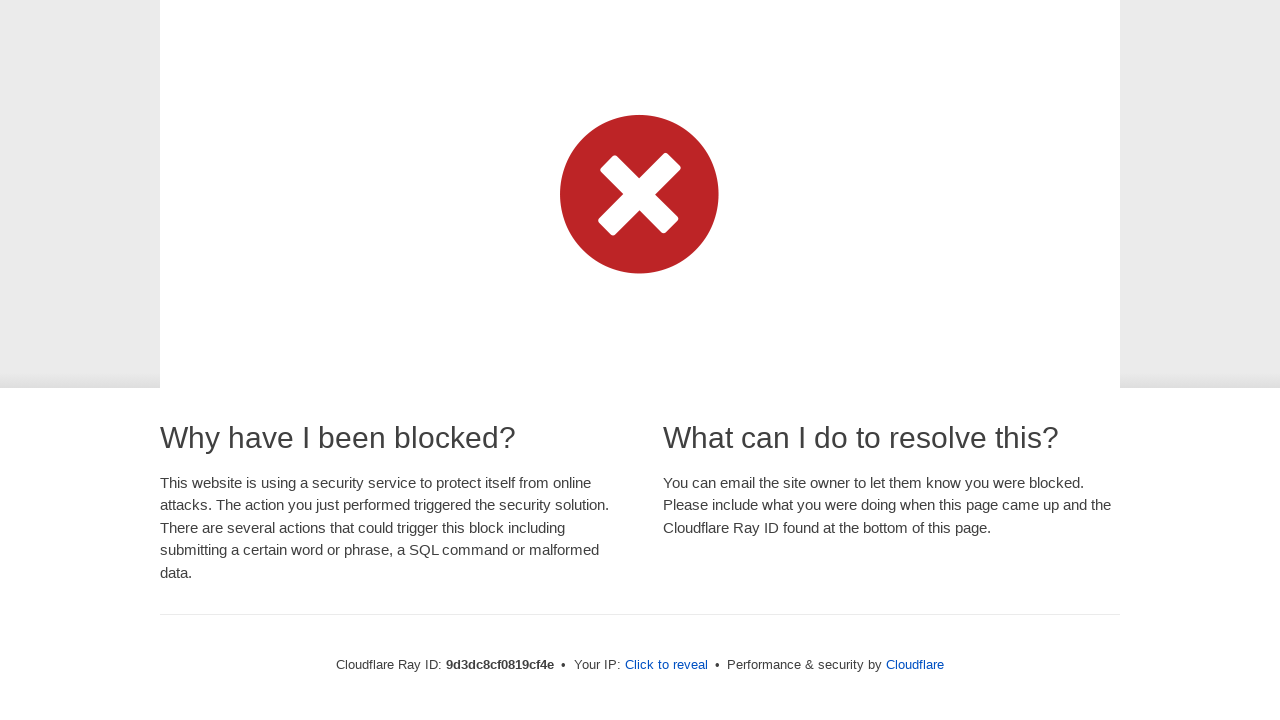

Executed JavaScript to redirect to Google
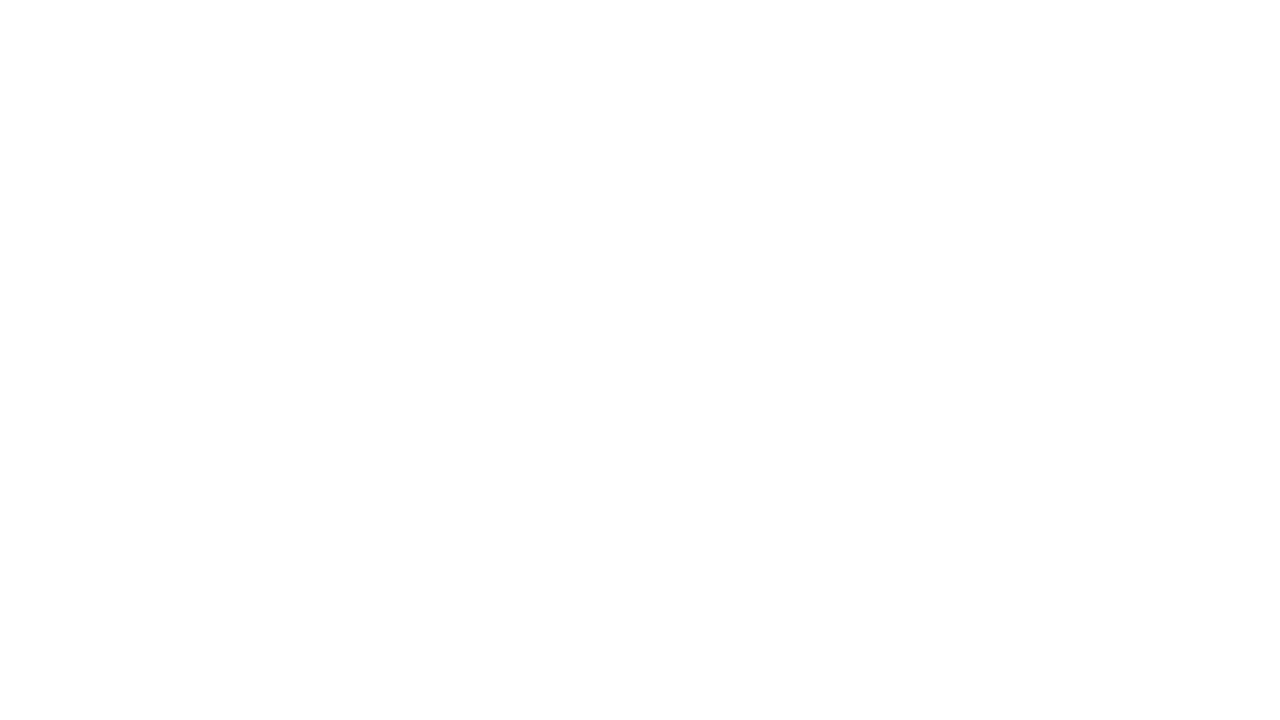

Waited 4 seconds for redirect to complete
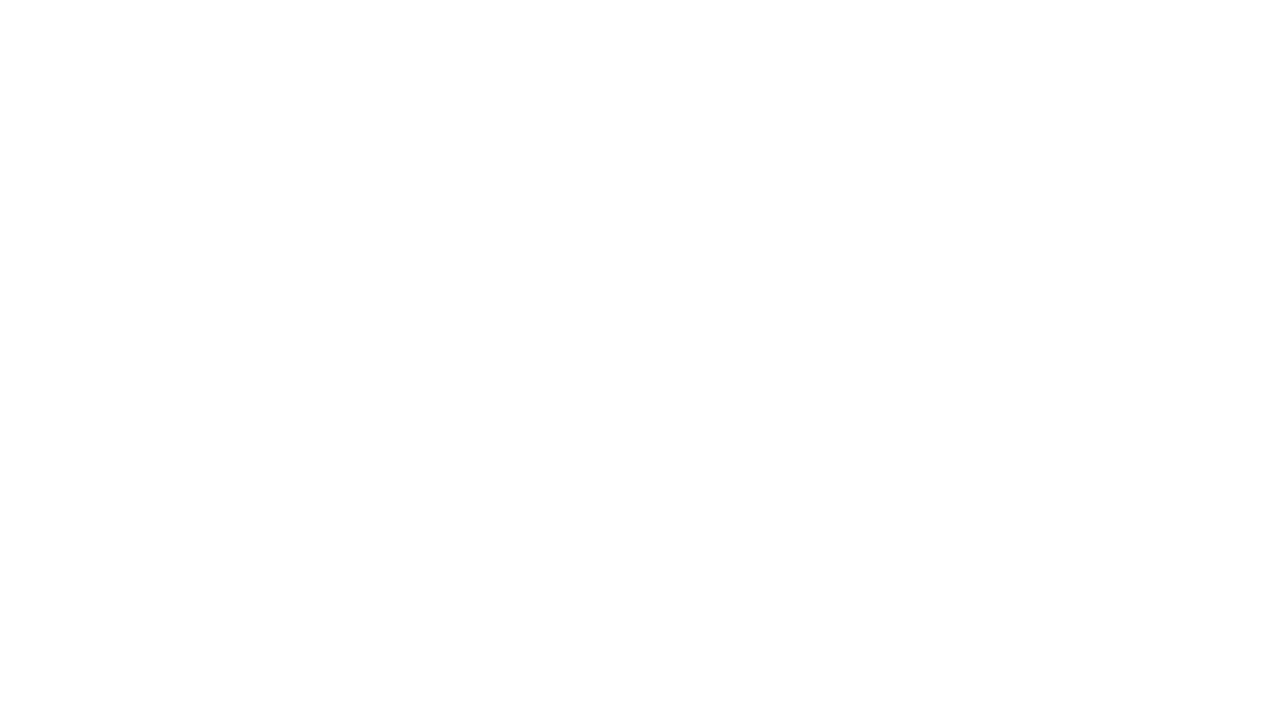

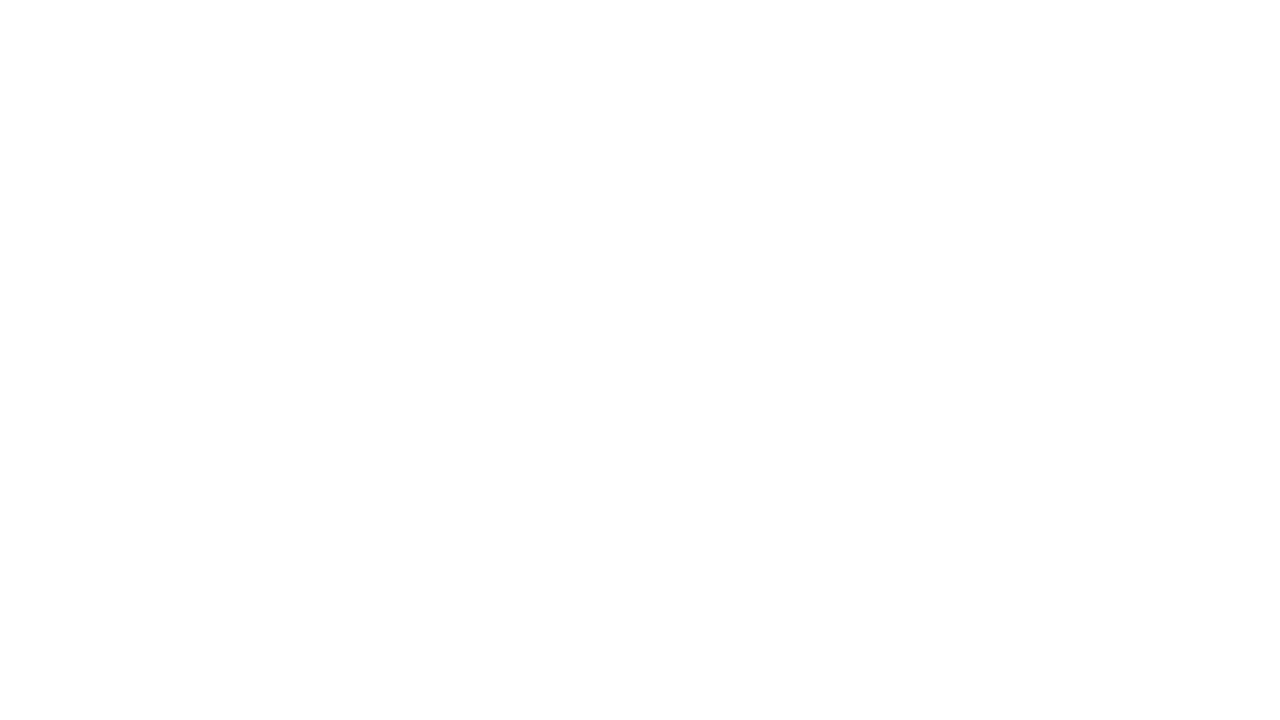